Tests keyboard input events by sending key presses including typing a character and performing keyboard shortcuts (Ctrl+A, Ctrl+C)

Starting URL: https://v1.training-support.net/selenium/input-events

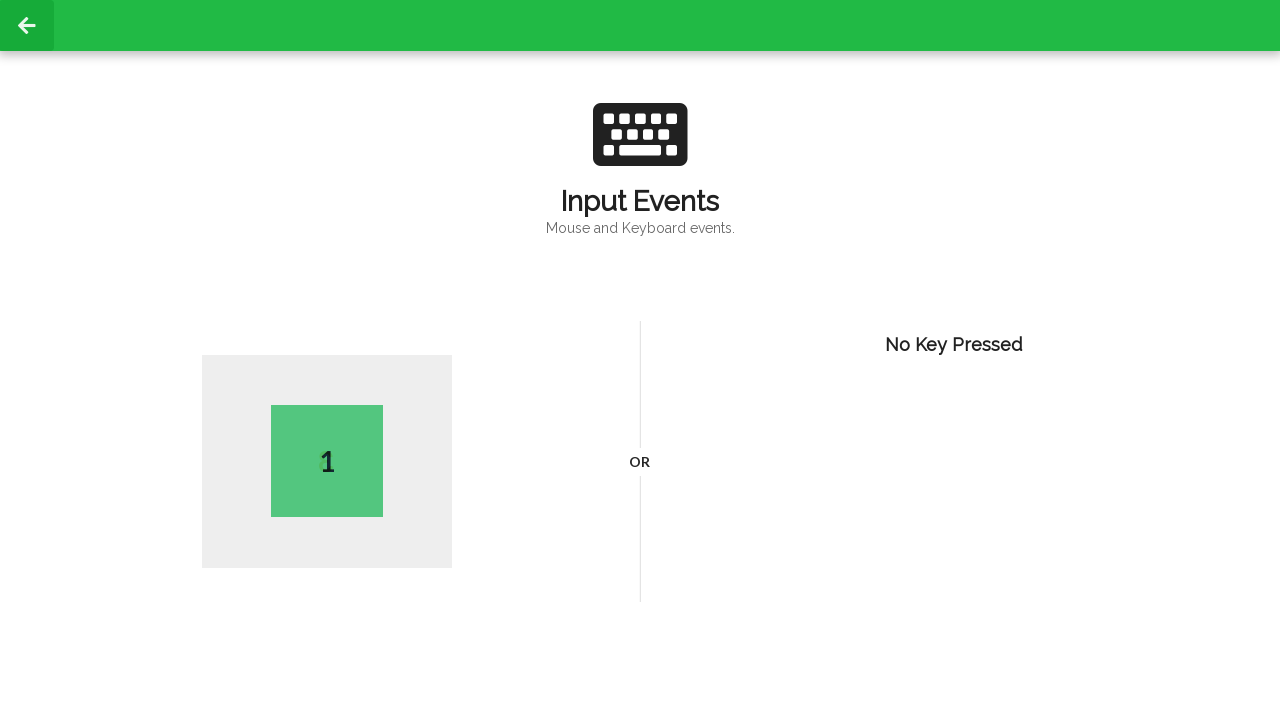

Pressed 'S' key
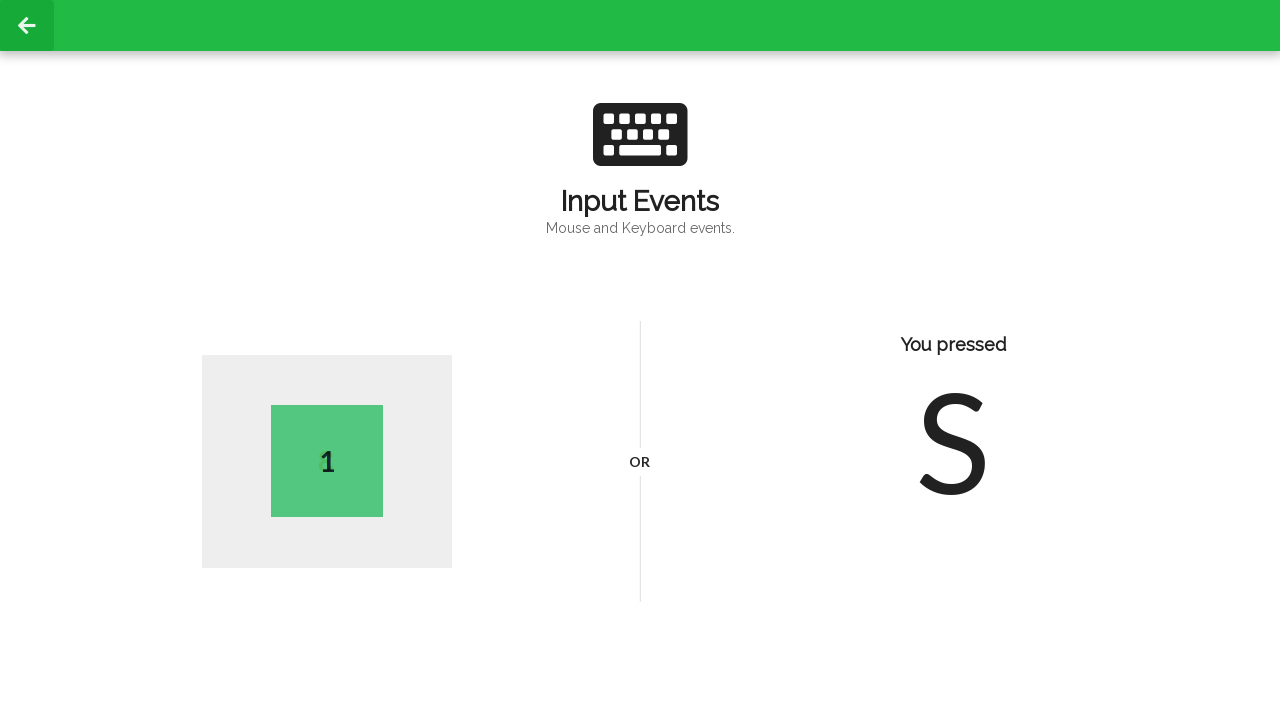

Performed Ctrl+A keyboard shortcut (select all)
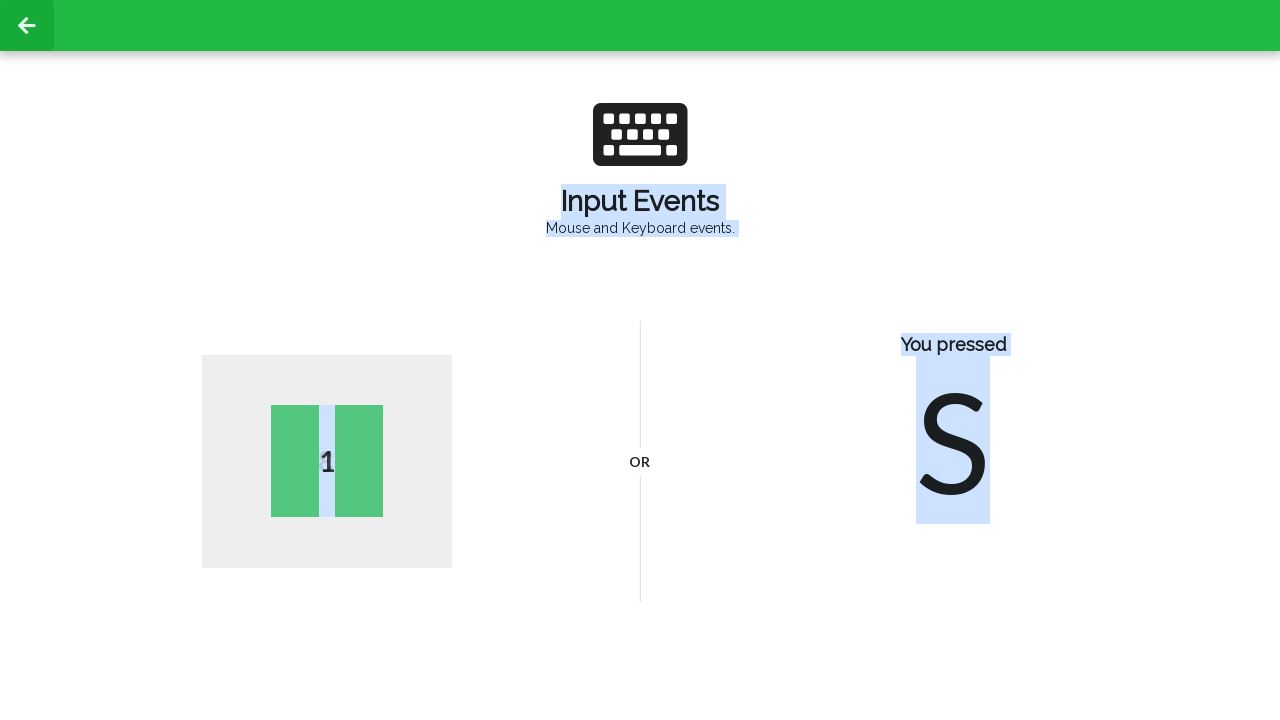

Performed Ctrl+C keyboard shortcut (copy)
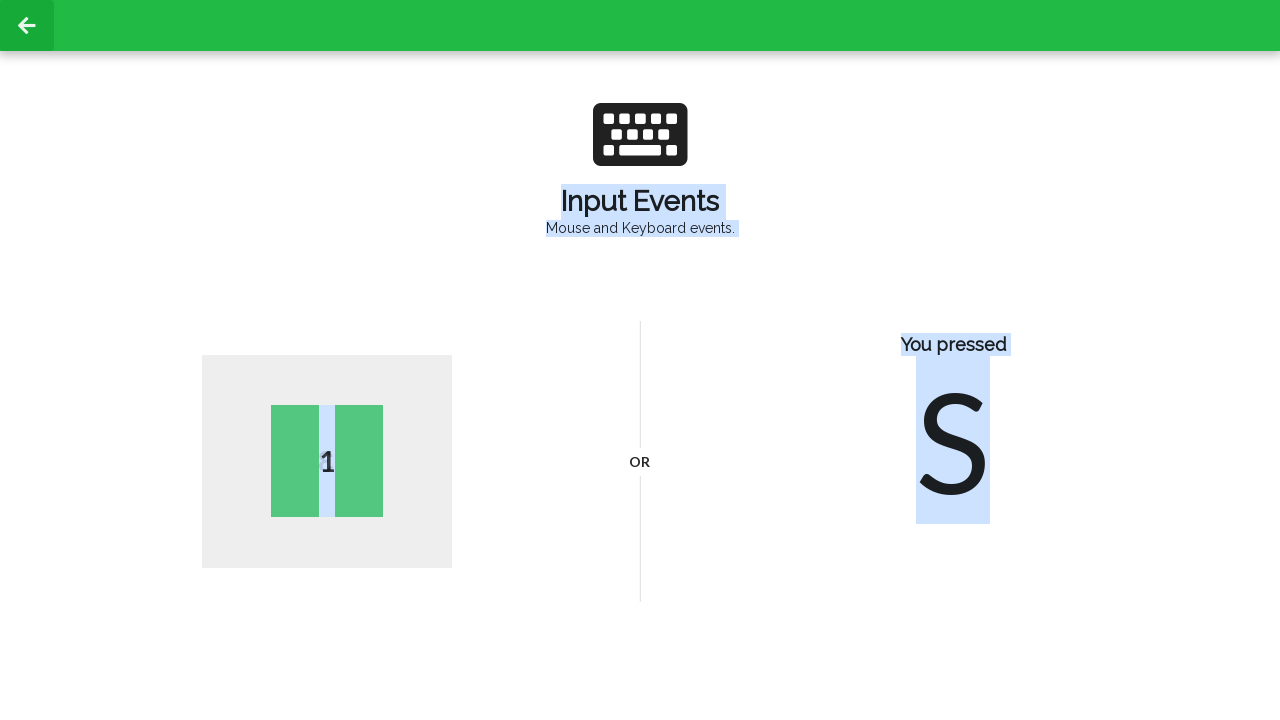

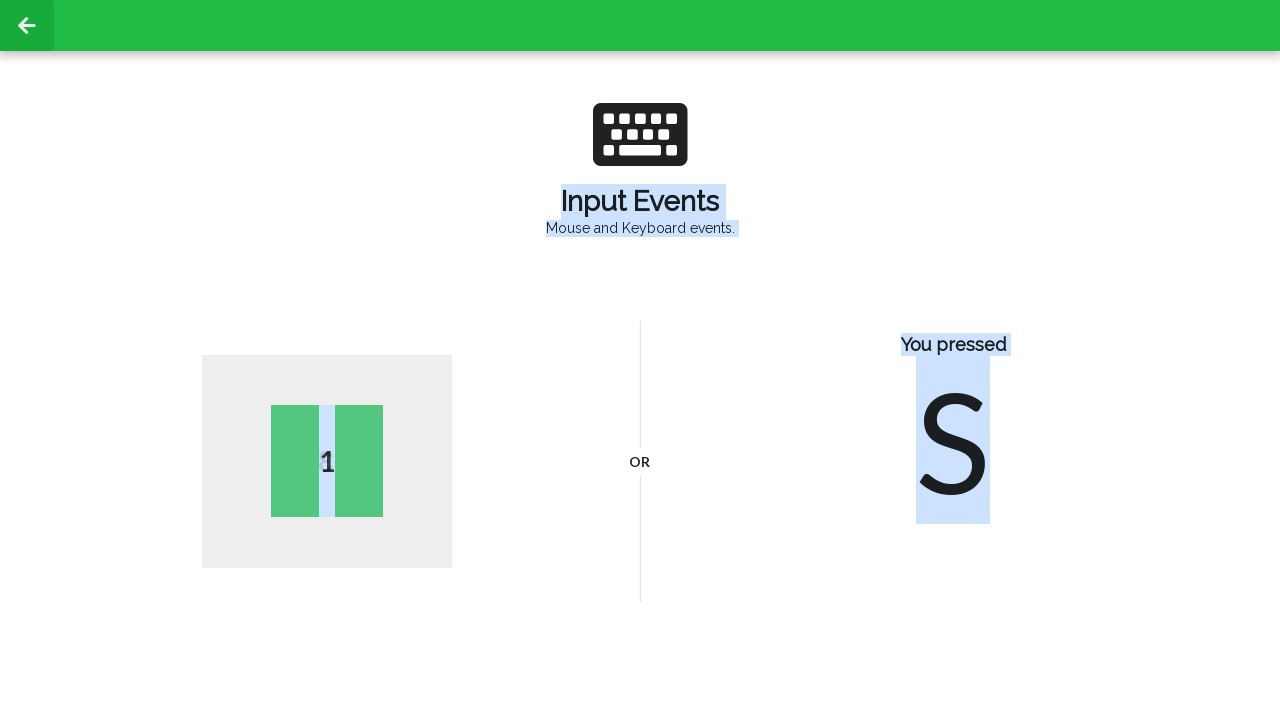